Tests table filtering functionality by entering "United States" in the filter field and verifying filtered results

Starting URL: https://selectorshub.com/xpath-practice-page/

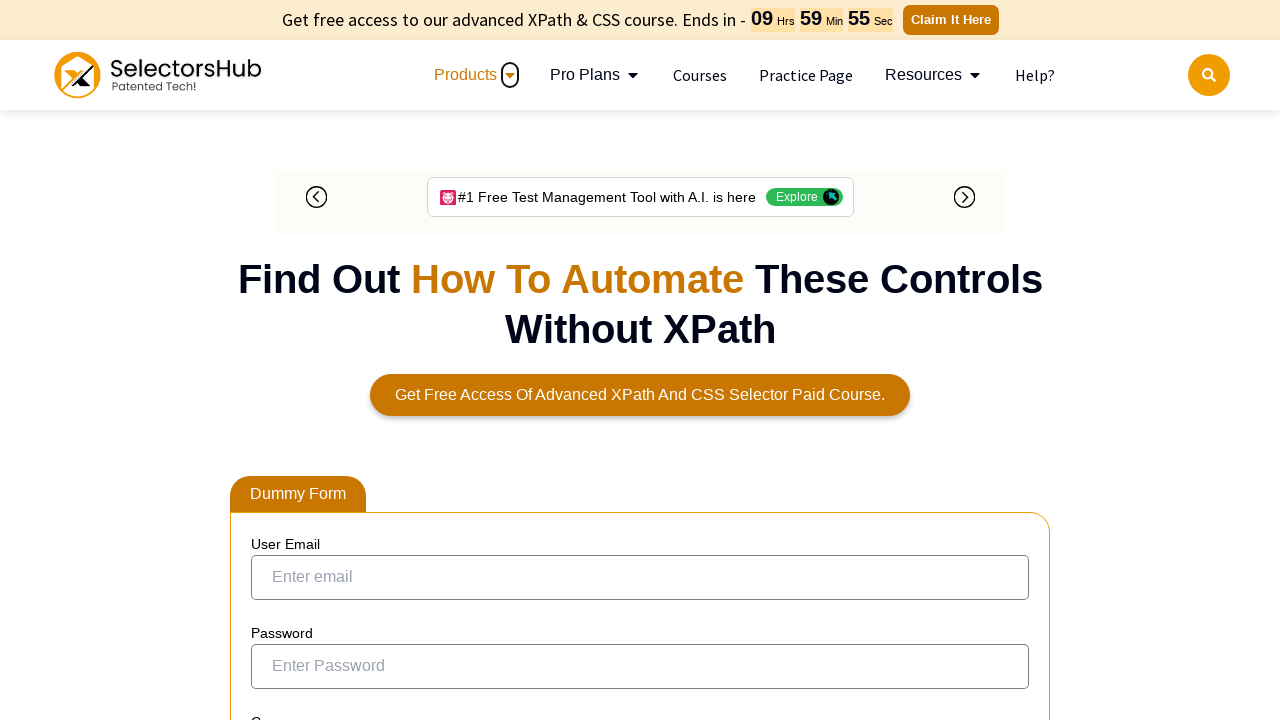

Filled table filter field with 'United States' on input[aria-controls='tablepress-1']
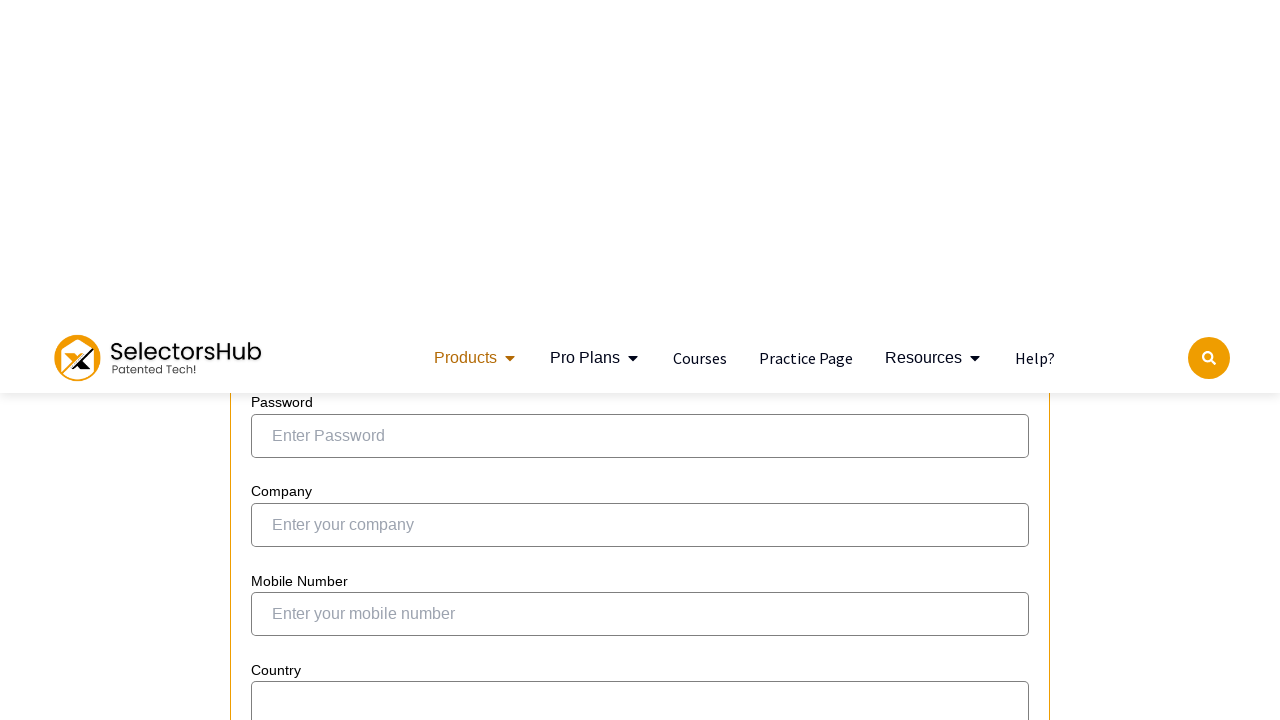

Filtered table results loaded and column-5 selector found
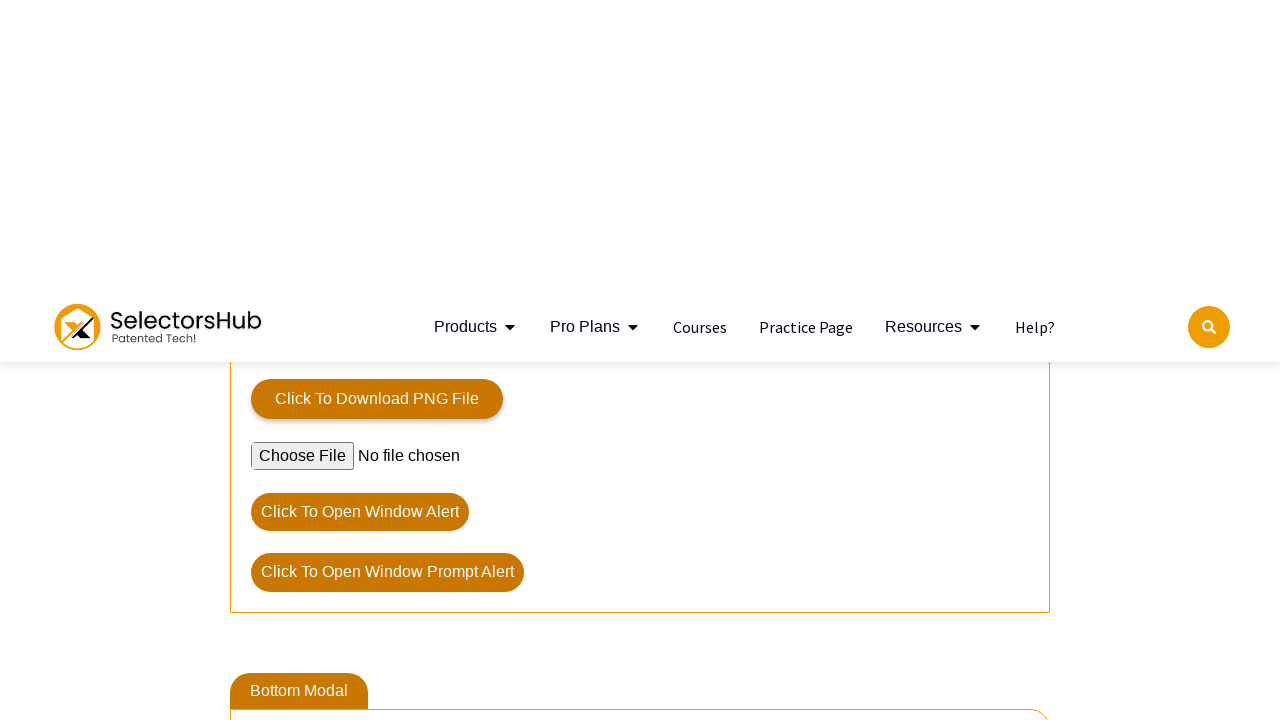

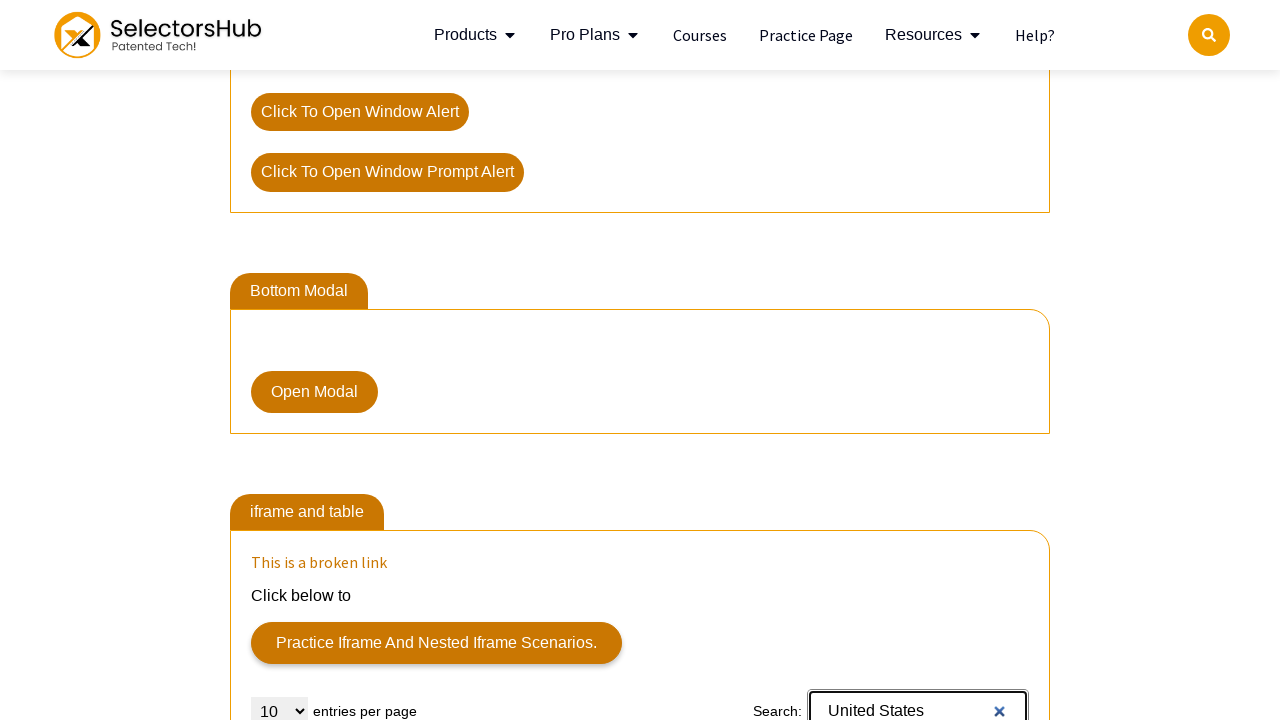